Tests form filling functionality by enabling disabled input fields using JavaScript and then entering text into them

Starting URL: https://selectorshub.com/xpath-practice-page/

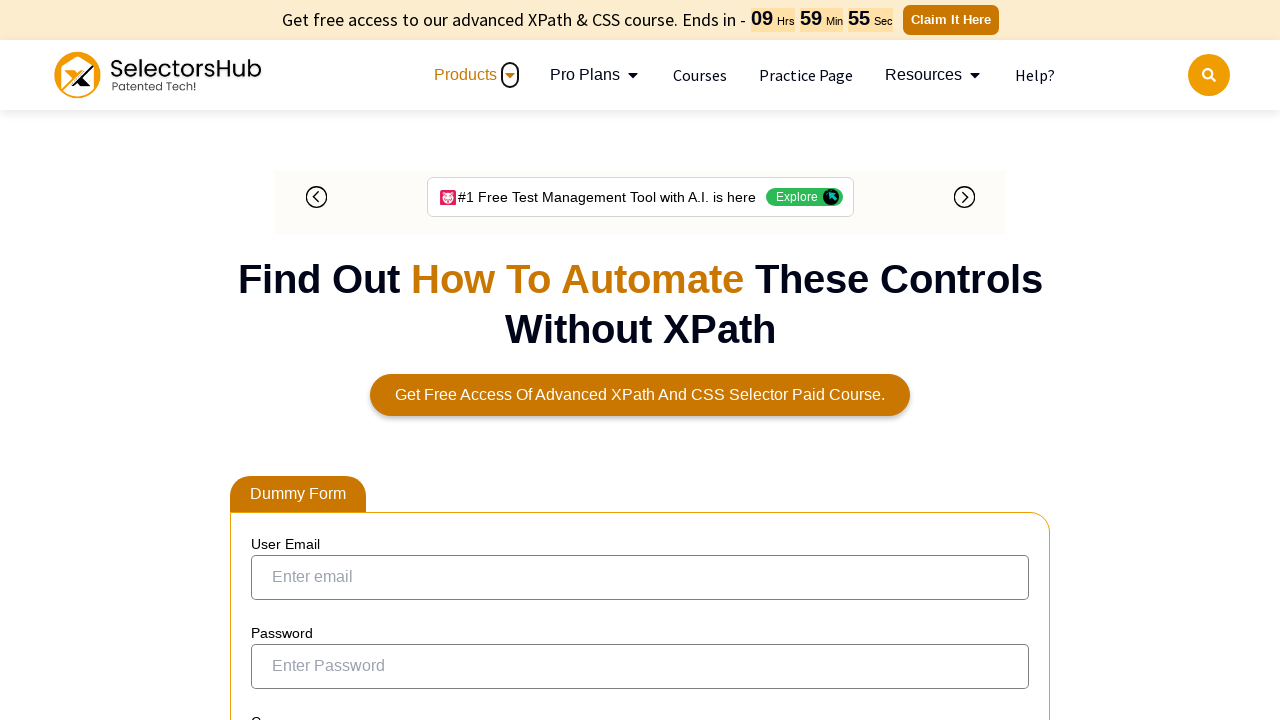

Enabled first name input field using JavaScript
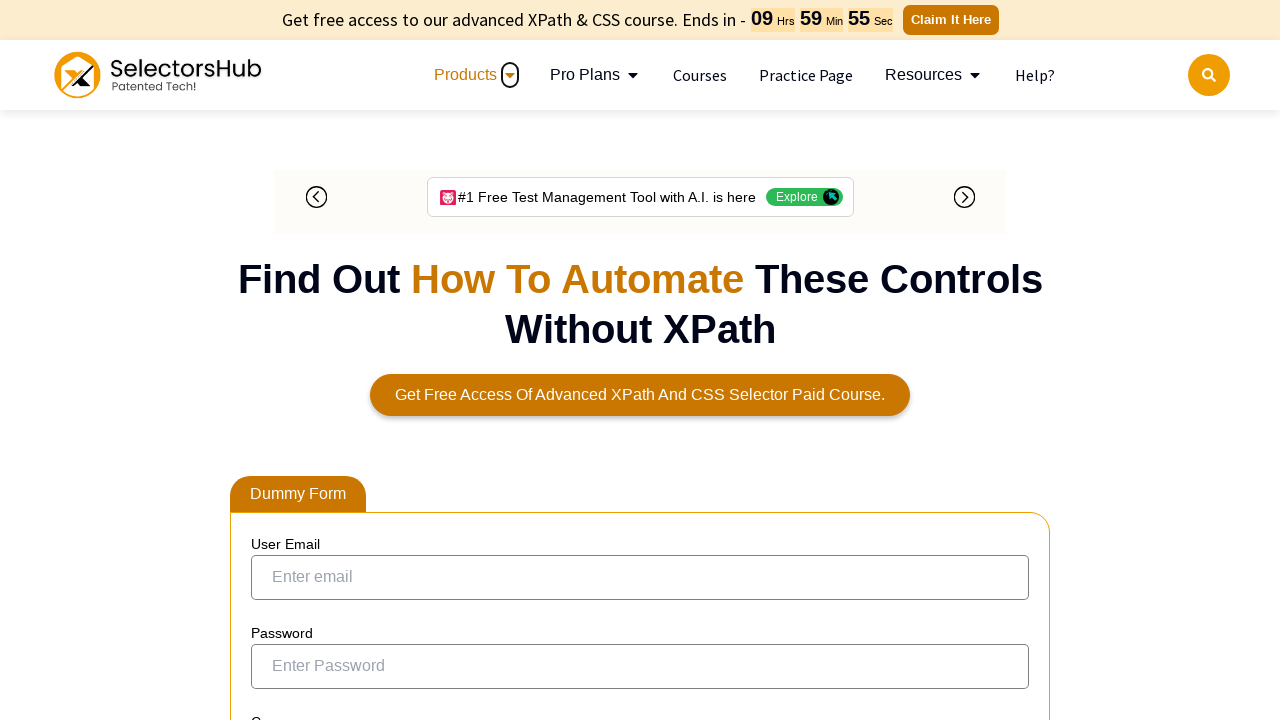

Filled first name field with 'sanjay kumar' on //input[@placeholder='First Enter name']
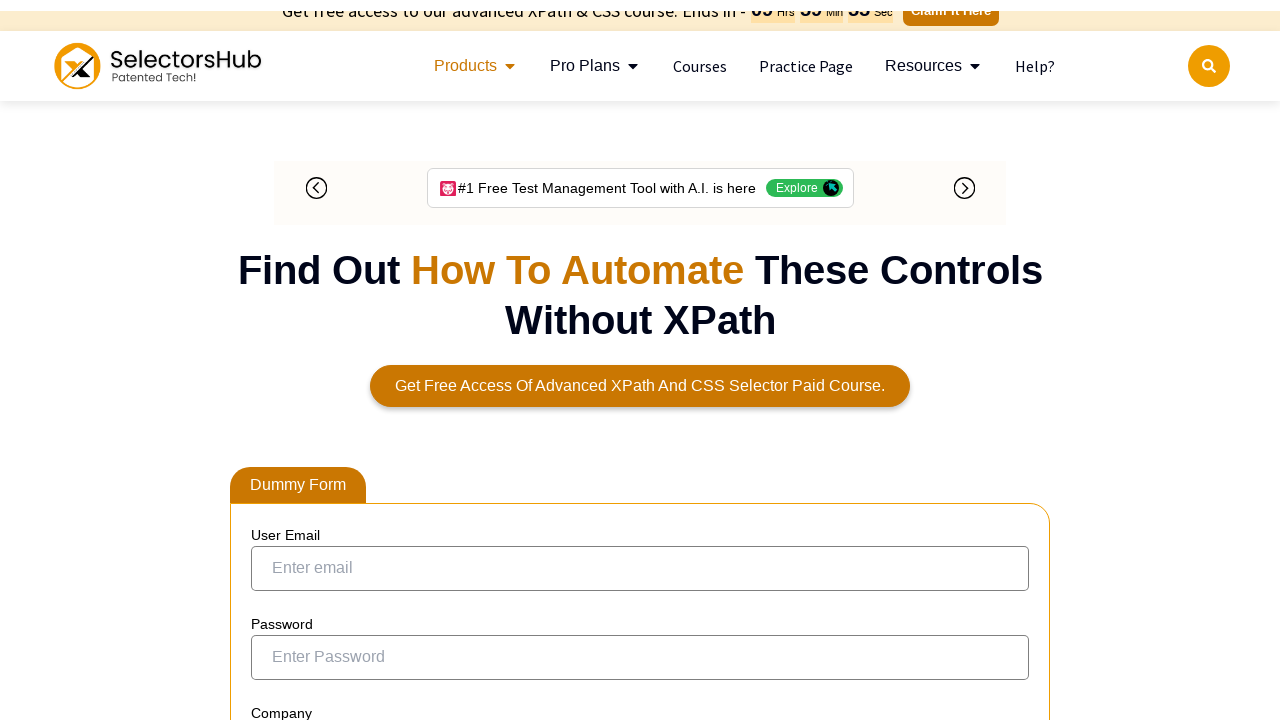

Enabled last name input field using JavaScript
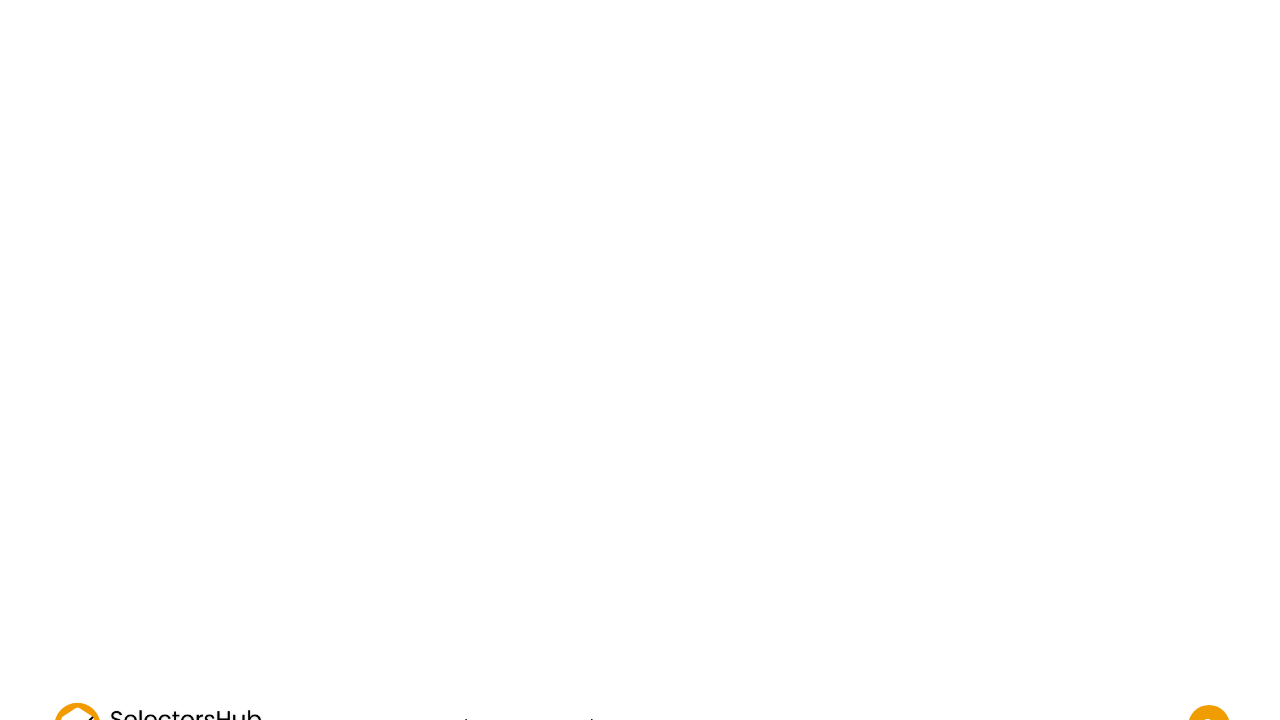

Filled last name field with 'Prasad' on //input[@placeholder='Enter Last name']
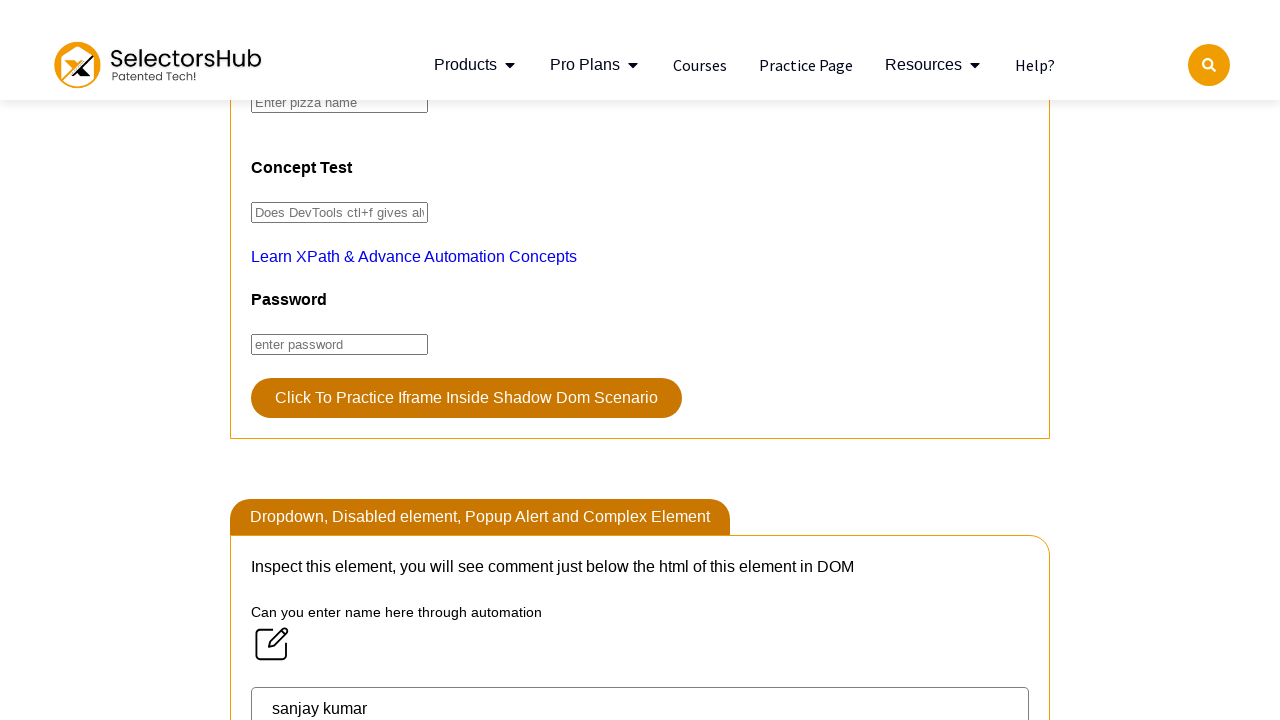

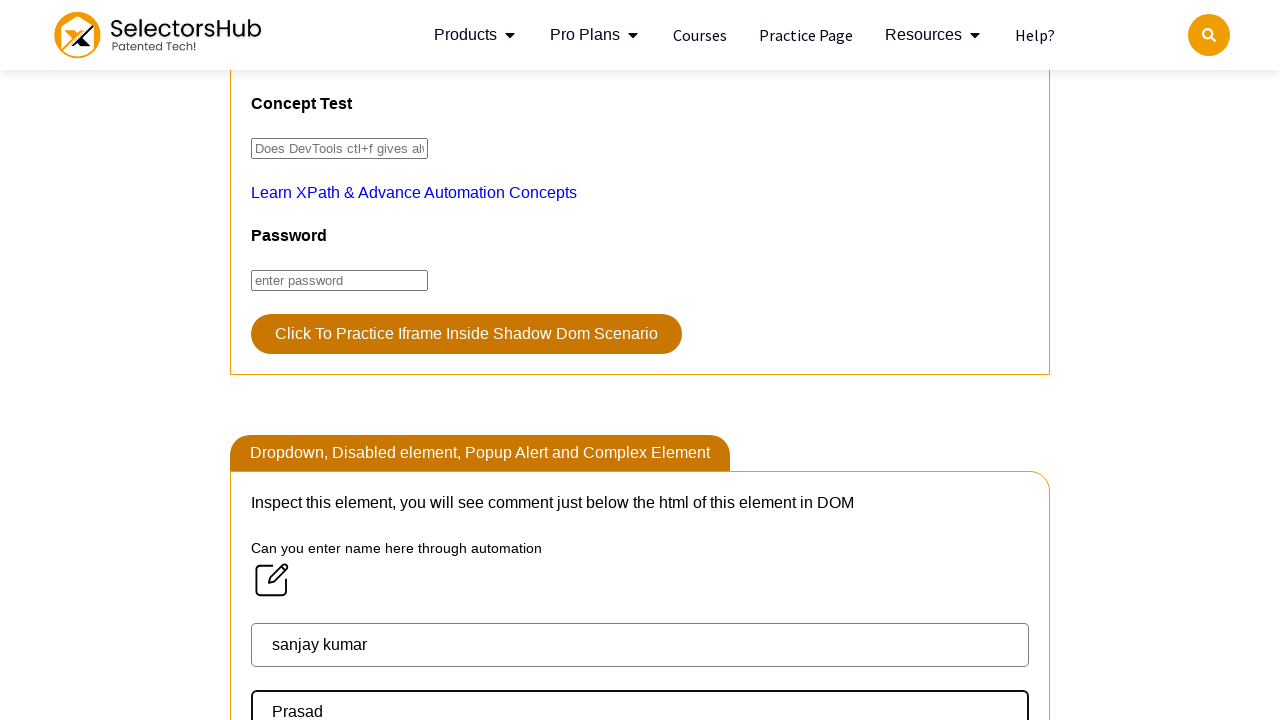